Tests login form validation by entering credentials, clearing both fields, clicking login, and verifying the "Username is required" error message appears

Starting URL: https://www.saucedemo.com/

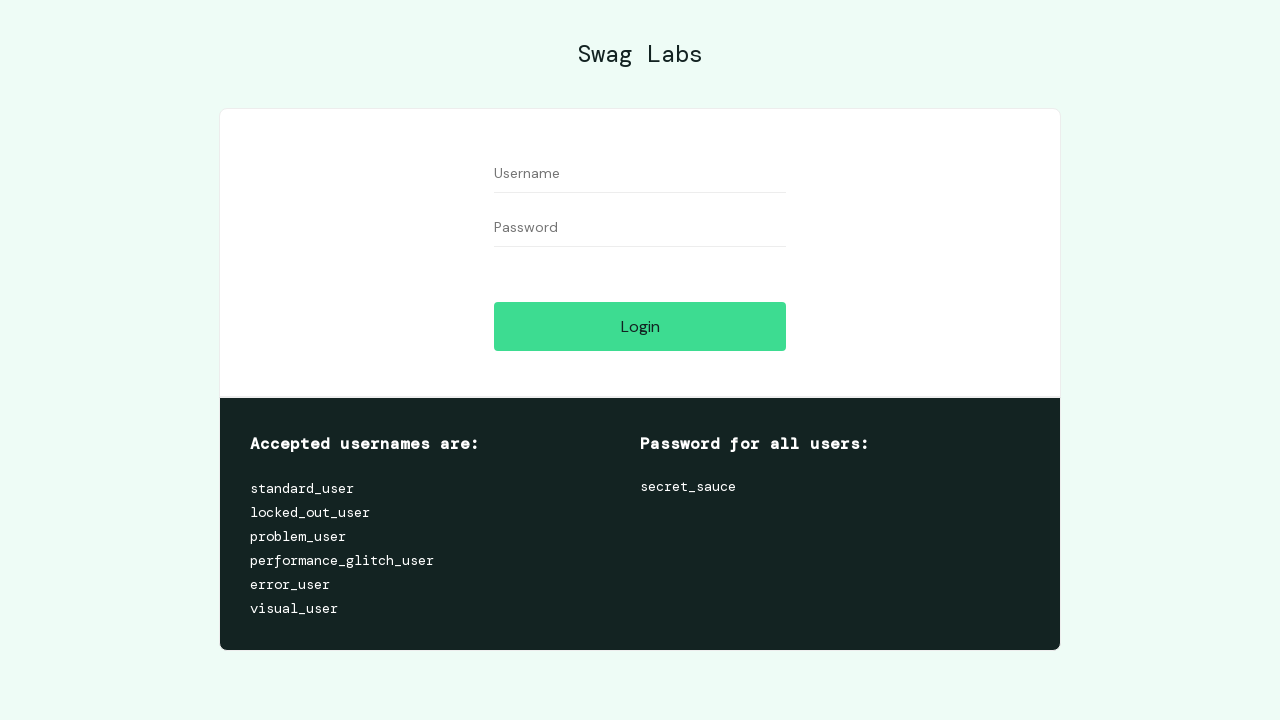

Filled username field with 'testuser' on //input[@id='user-name']
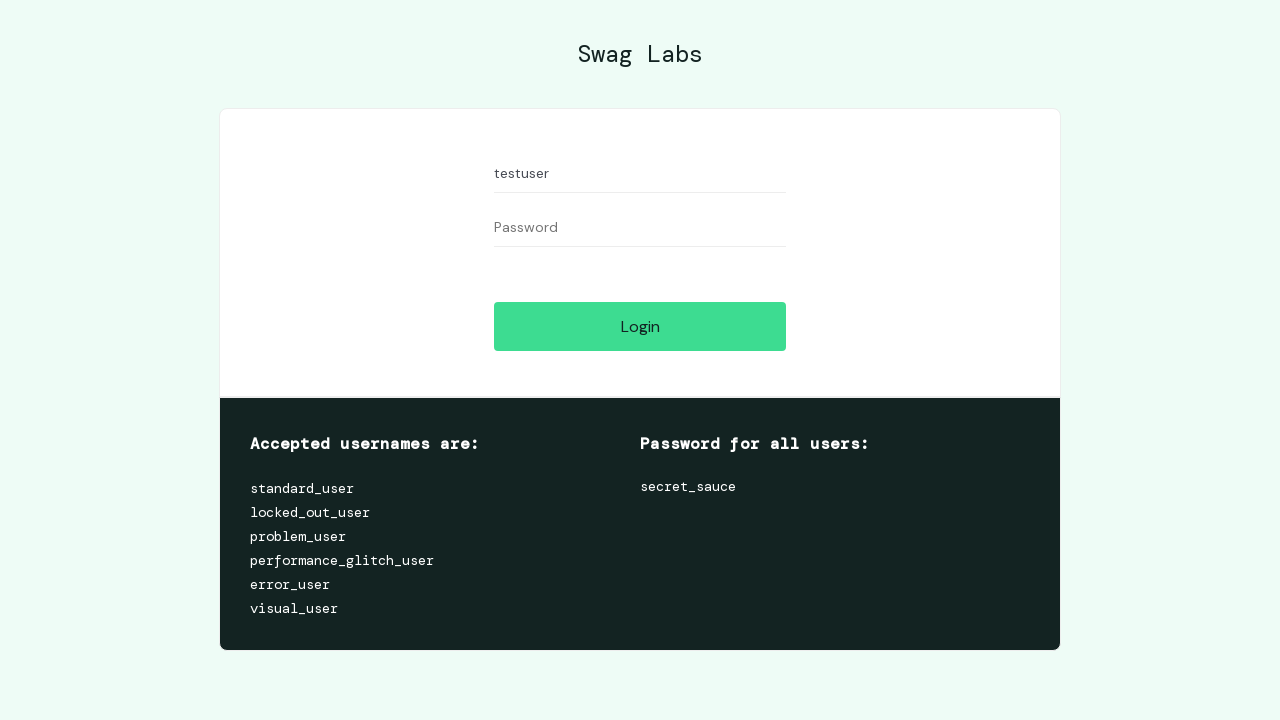

Filled password field with 'testpass123' on //input[@id='password']
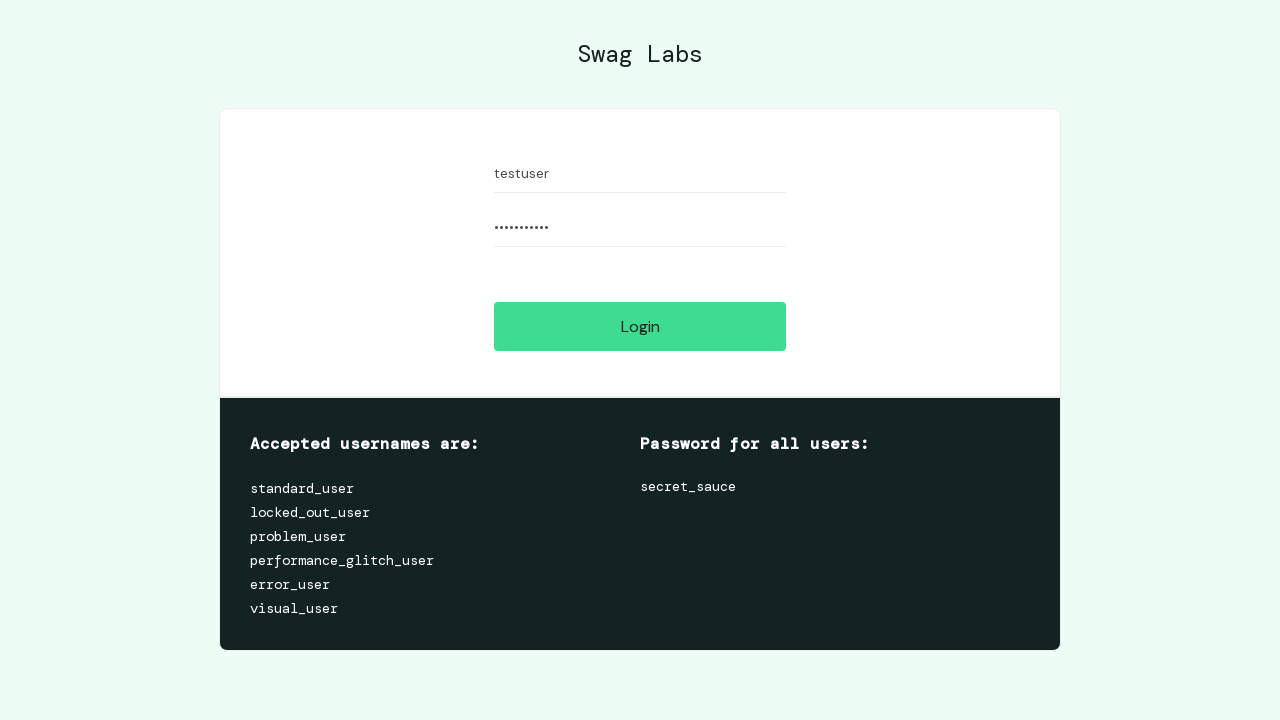

Cleared username field on //input[@id='user-name']
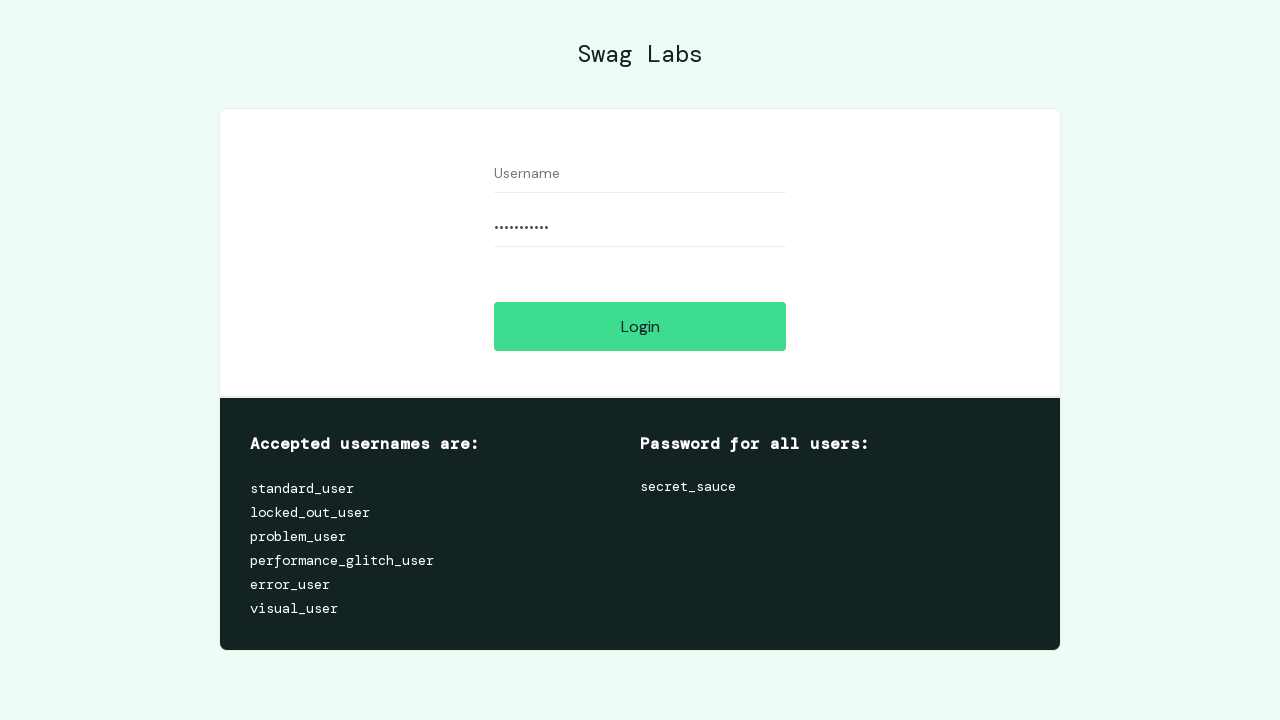

Cleared password field on //input[@id='password']
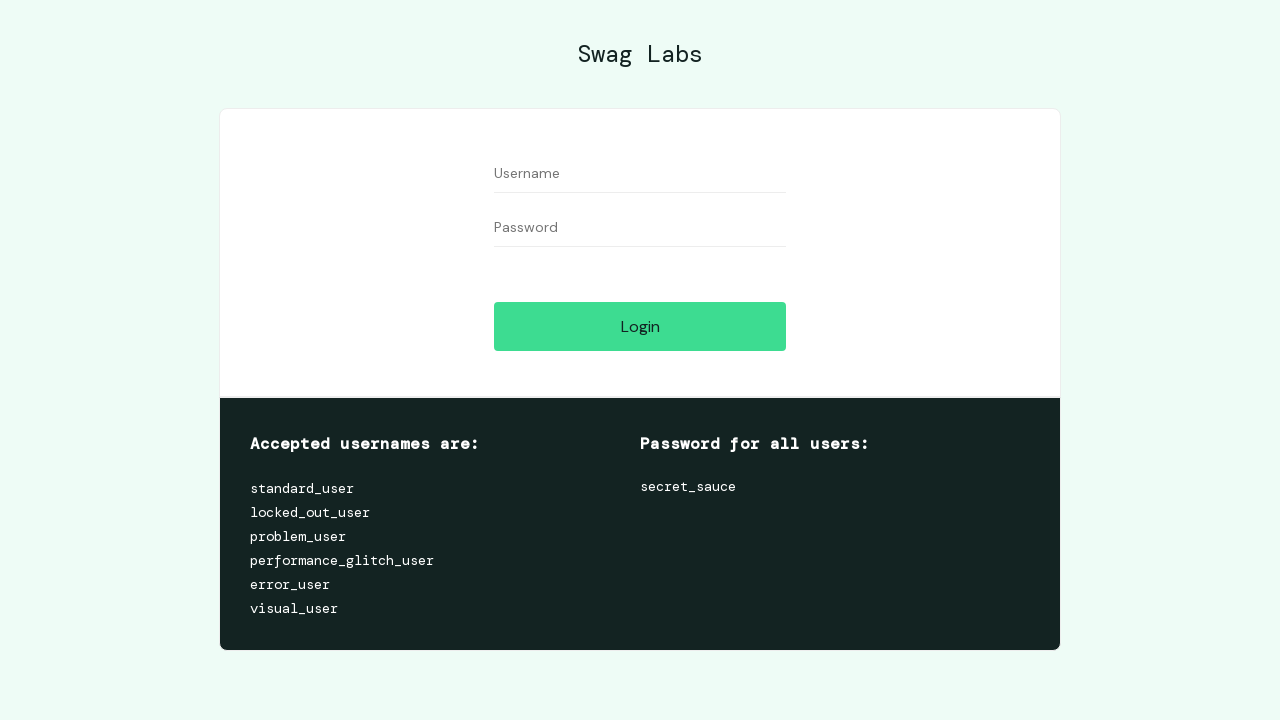

Clicked the Login button at (640, 326) on xpath=//input[@id='login-button']
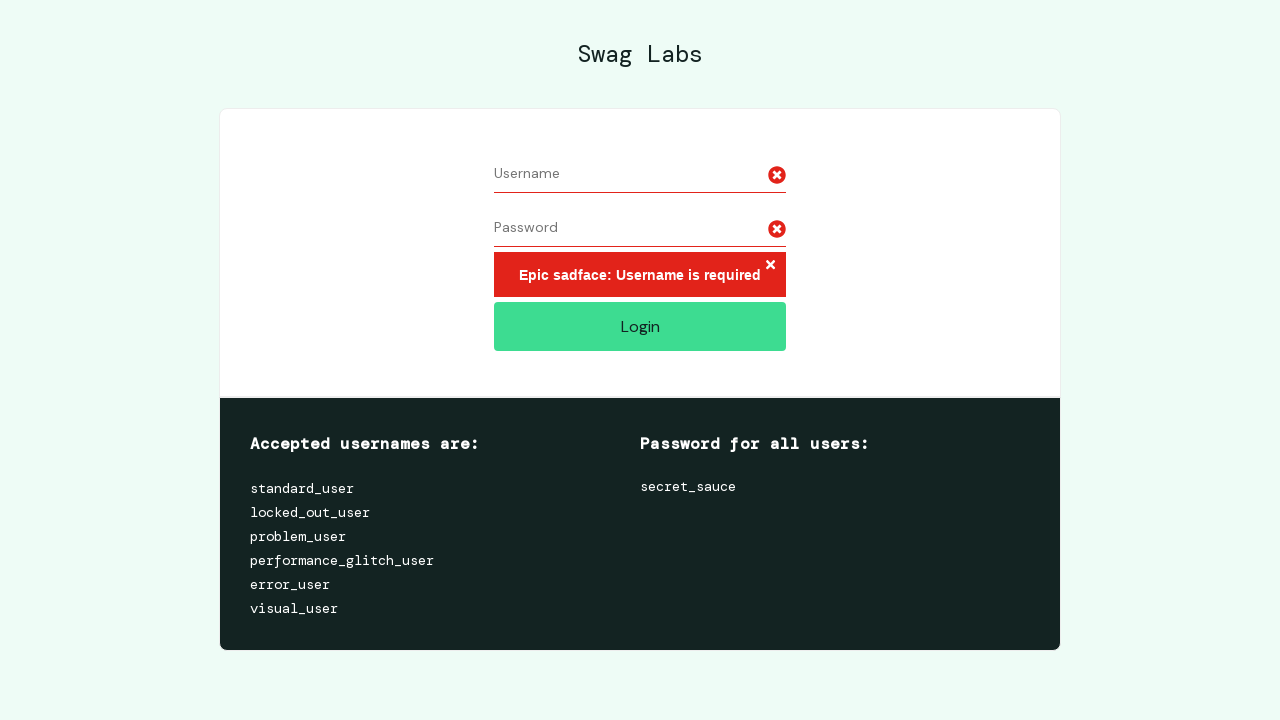

Error message element loaded
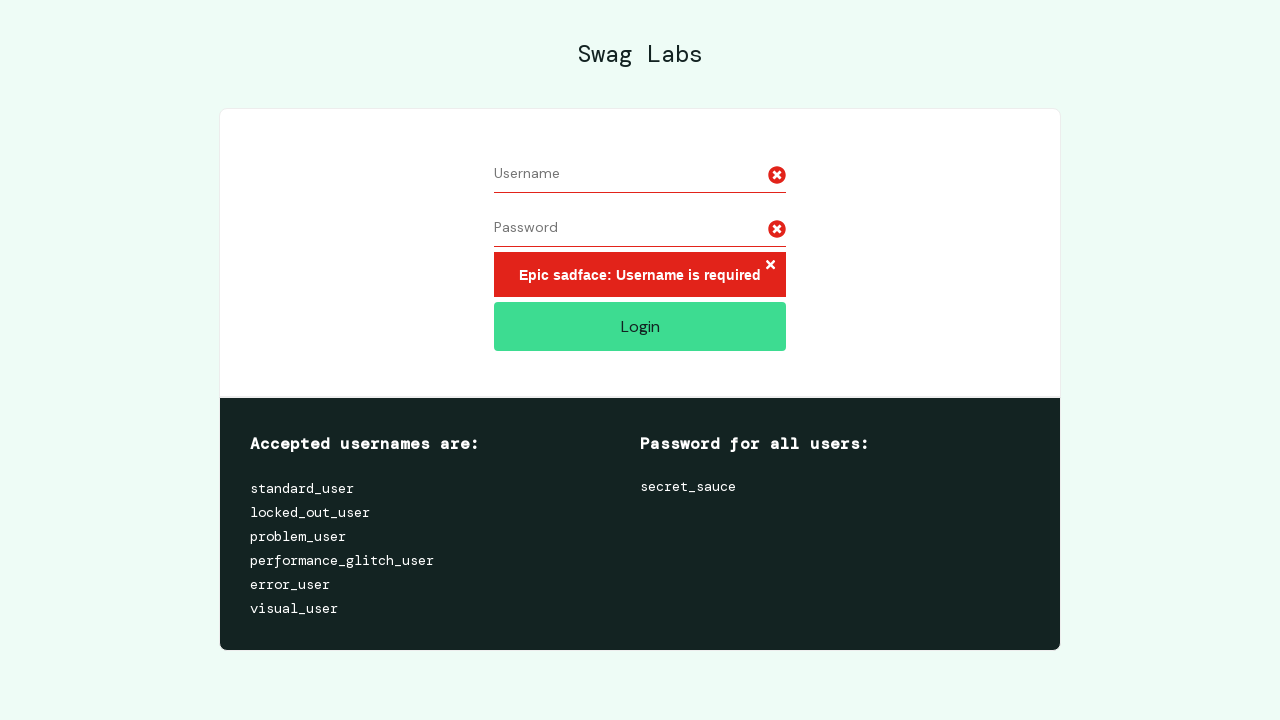

Retrieved error message text content
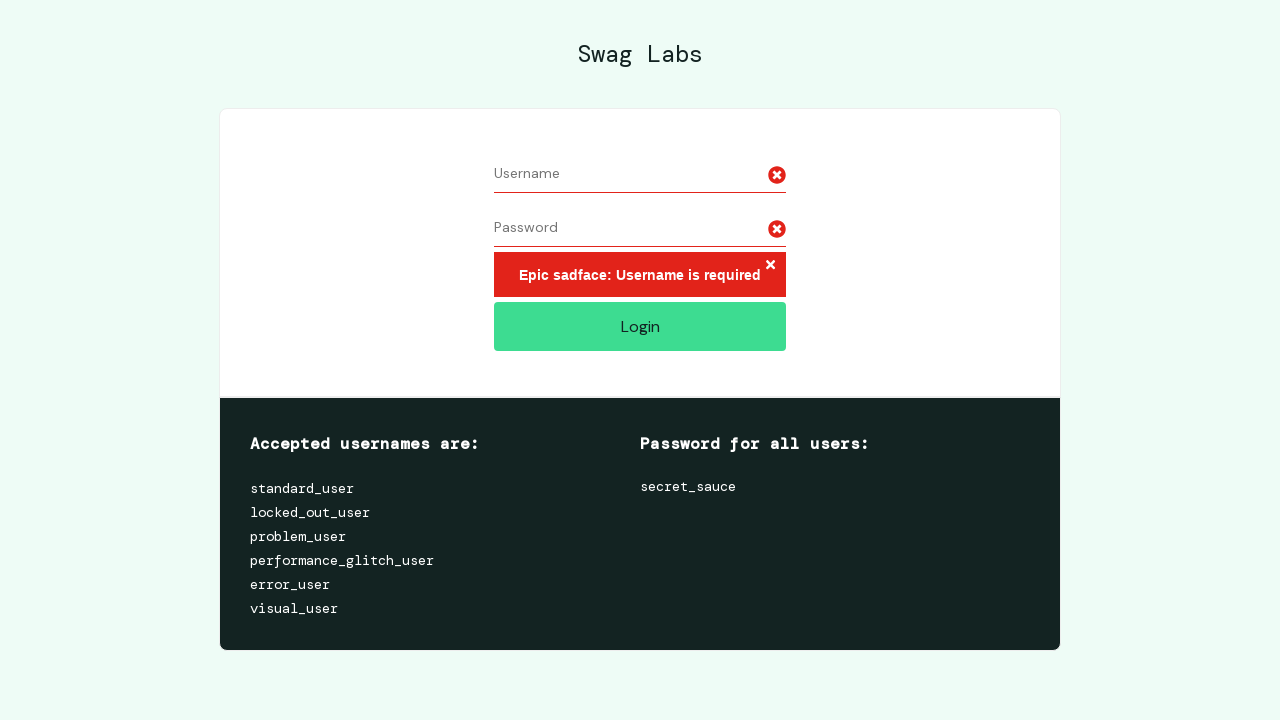

Verified 'Username is required' error message is displayed
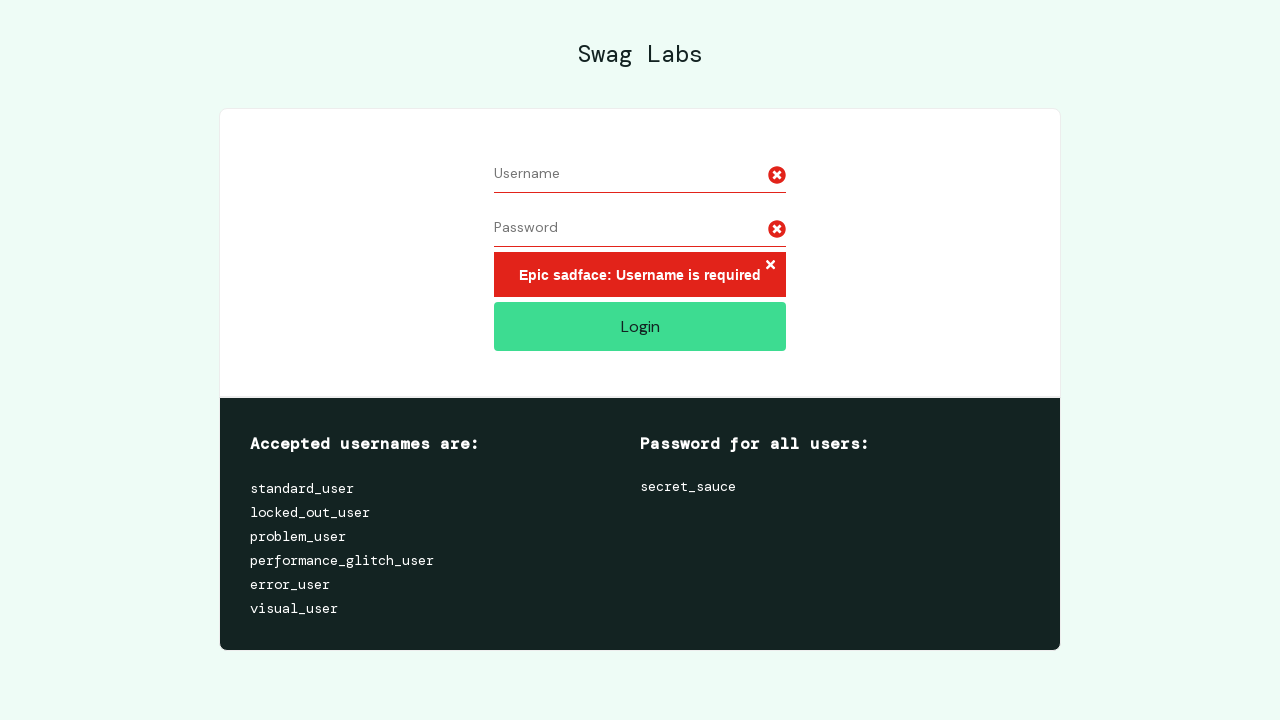

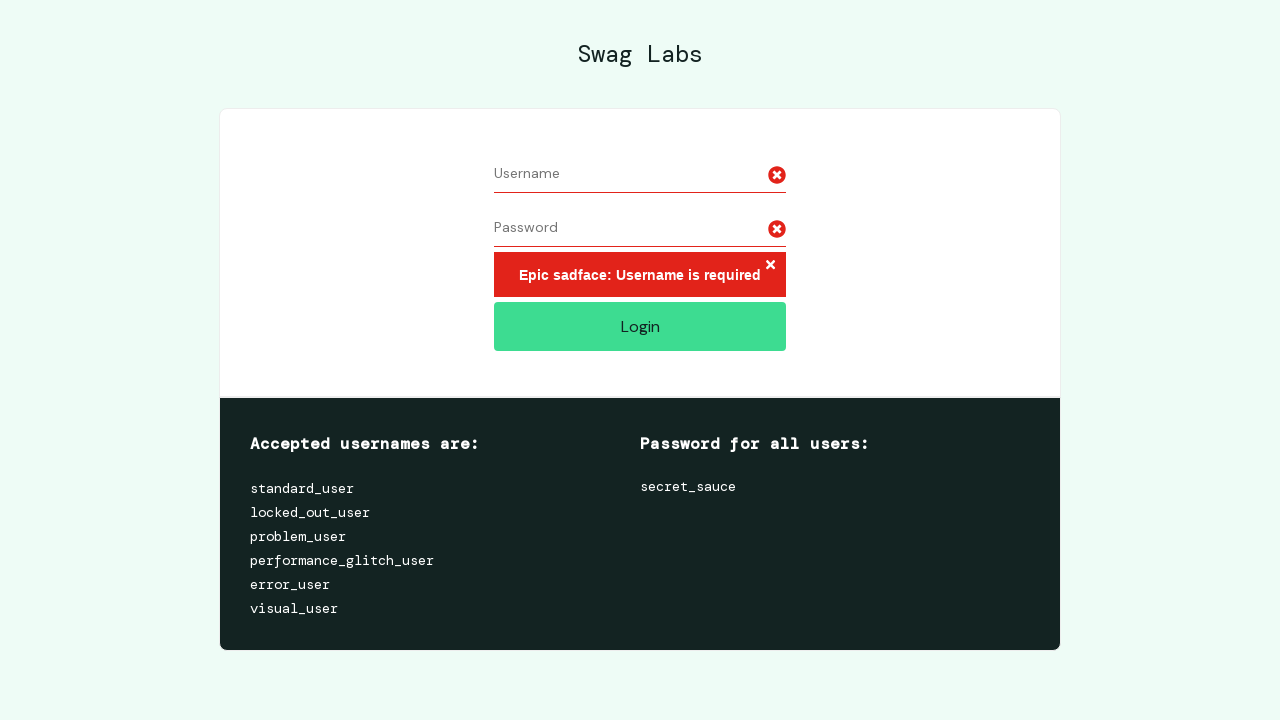